Tests a searchable dropdown by typing a country name and pressing Tab to select, then verifying the selected value is displayed correctly.

Starting URL: https://react.semantic-ui.com/maximize/dropdown-example-search-selection/

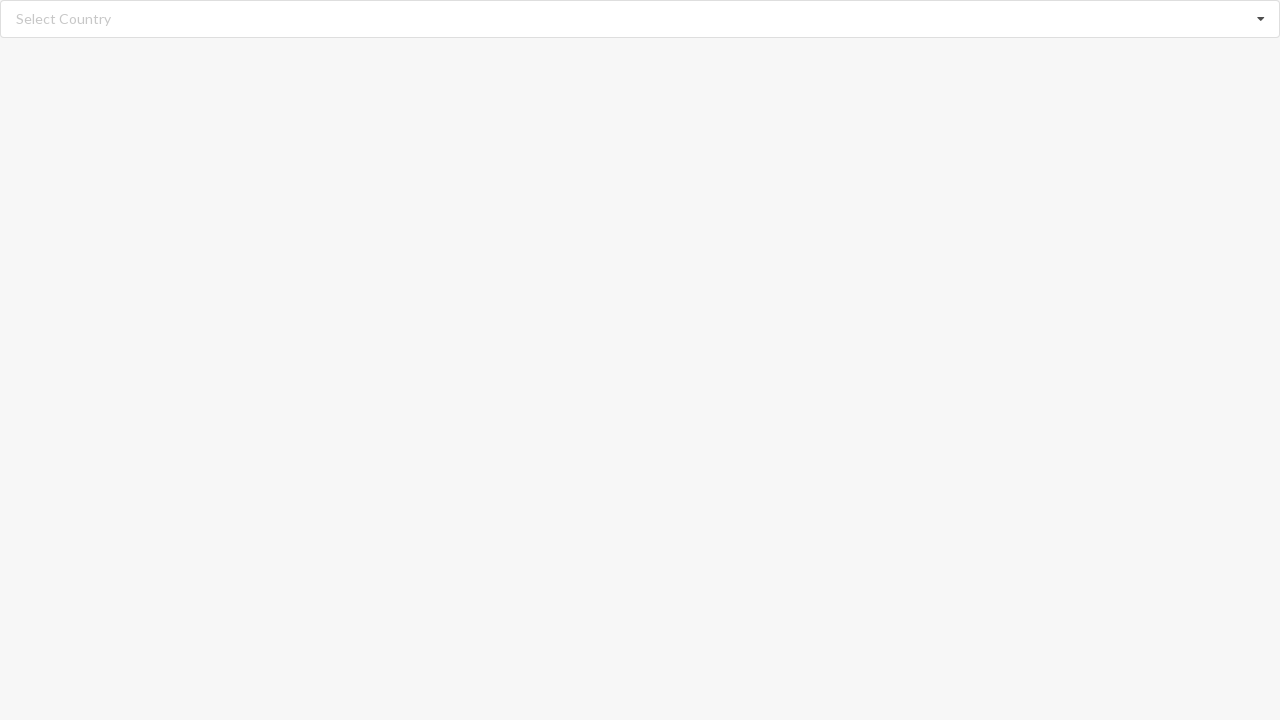

Cleared the search input field on input.search
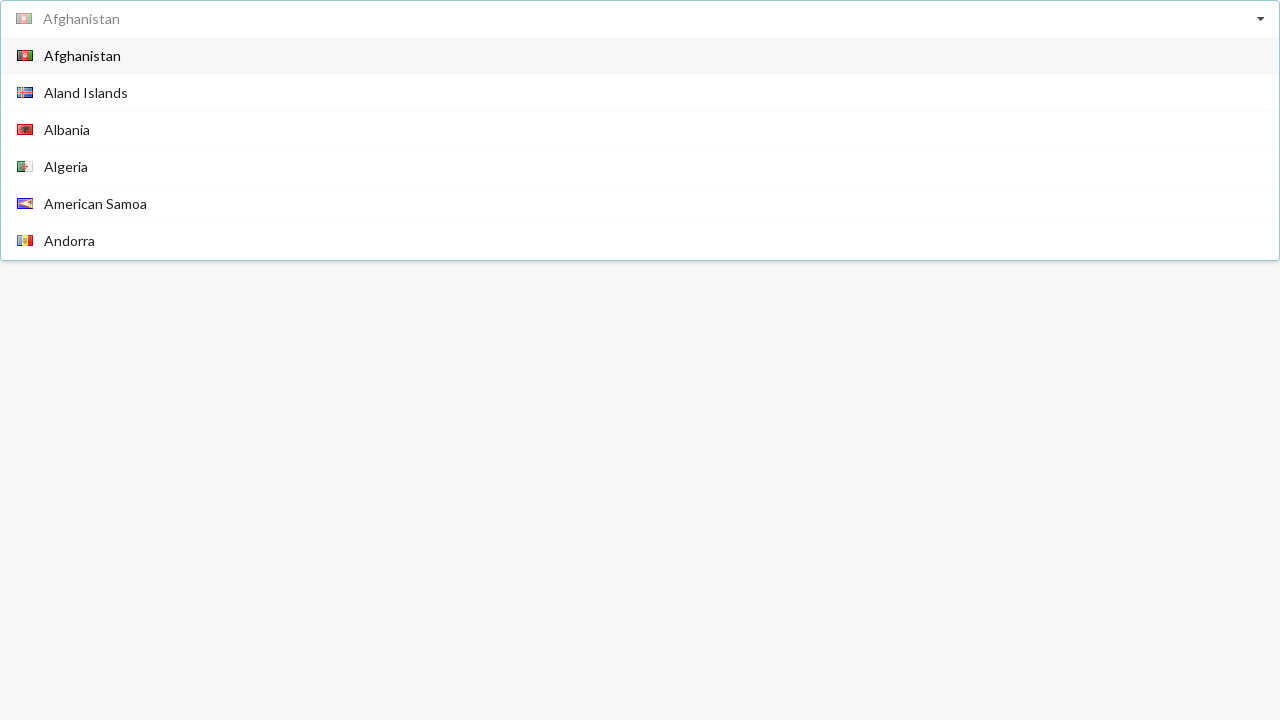

Typed 'Andorra' into the searchable dropdown on input.search
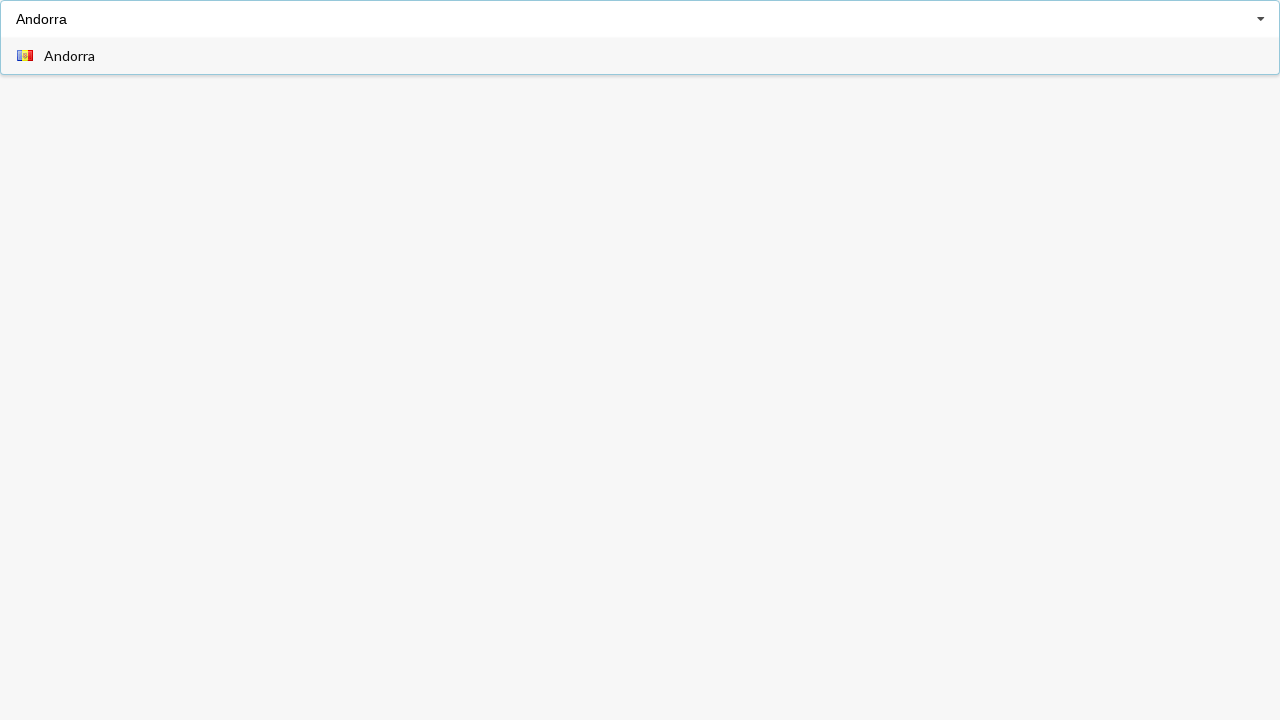

Waited for dropdown to process input
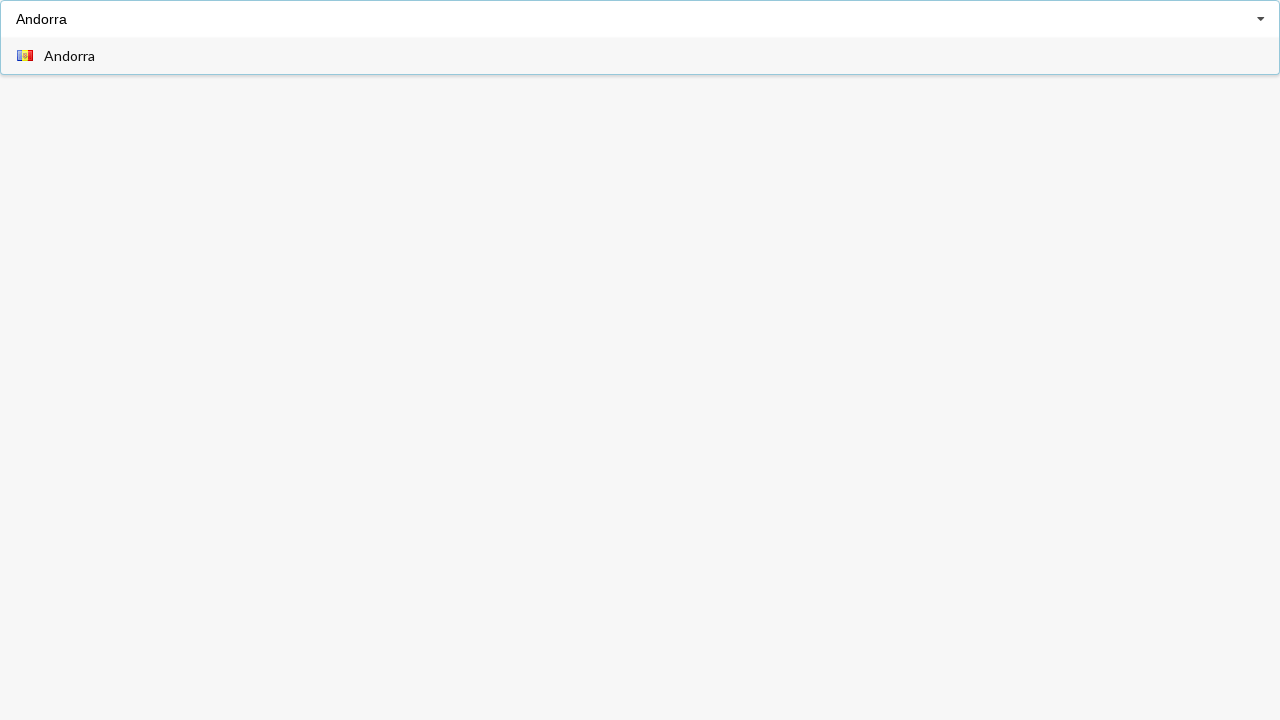

Pressed Tab key to select the highlighted option on input.search
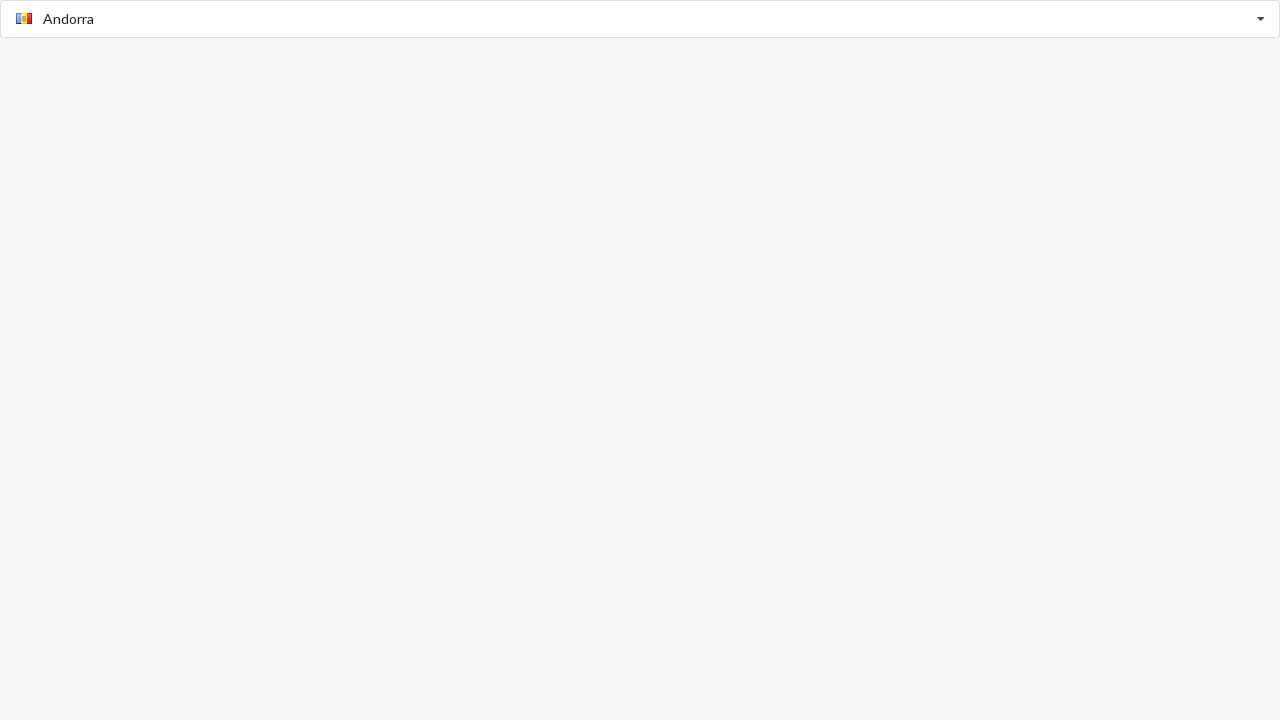

Waited for selection to be processed
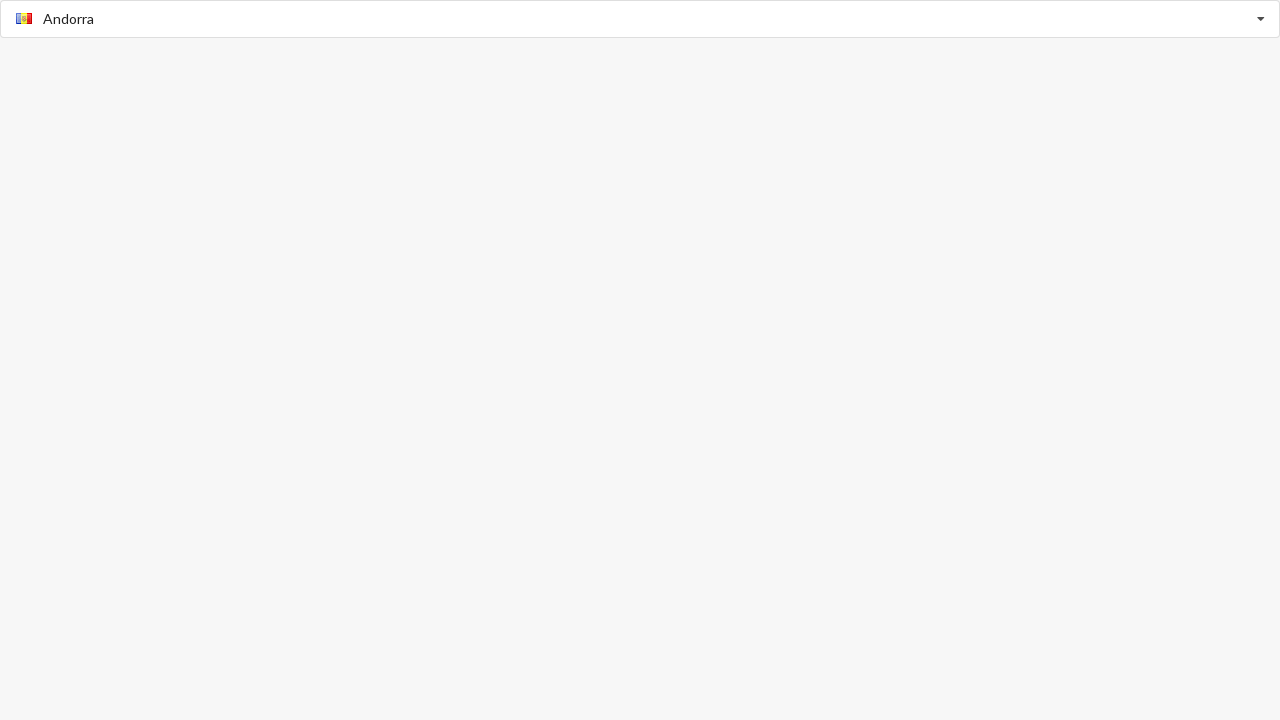

Verified that 'Andorra' was selected and displayed correctly
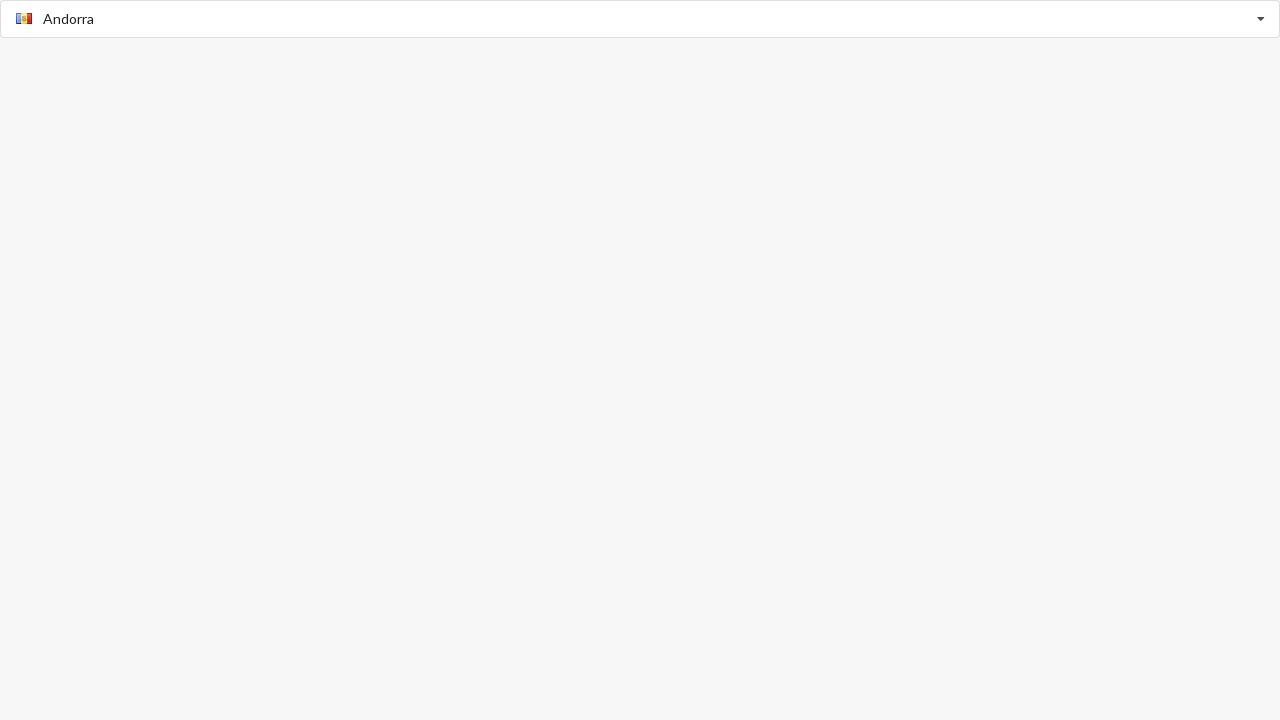

Cleared the search input field for second test on input.search
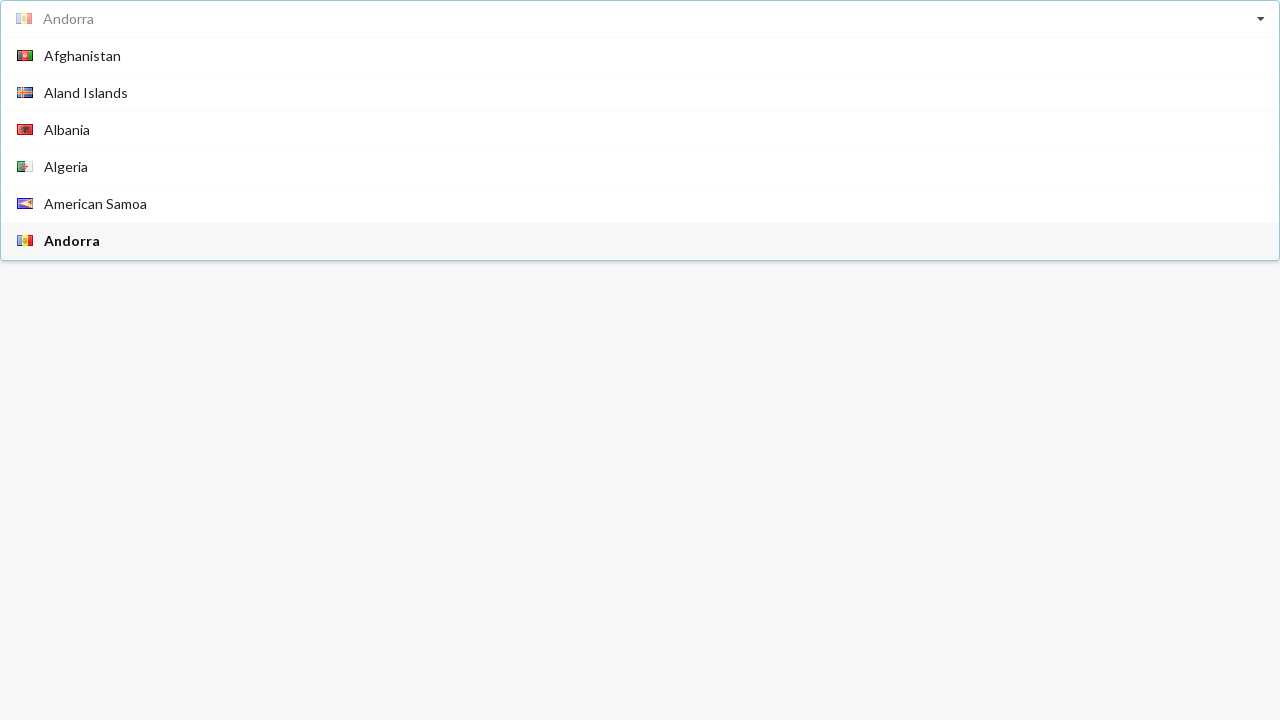

Typed 'Afghanistan' into the searchable dropdown on input.search
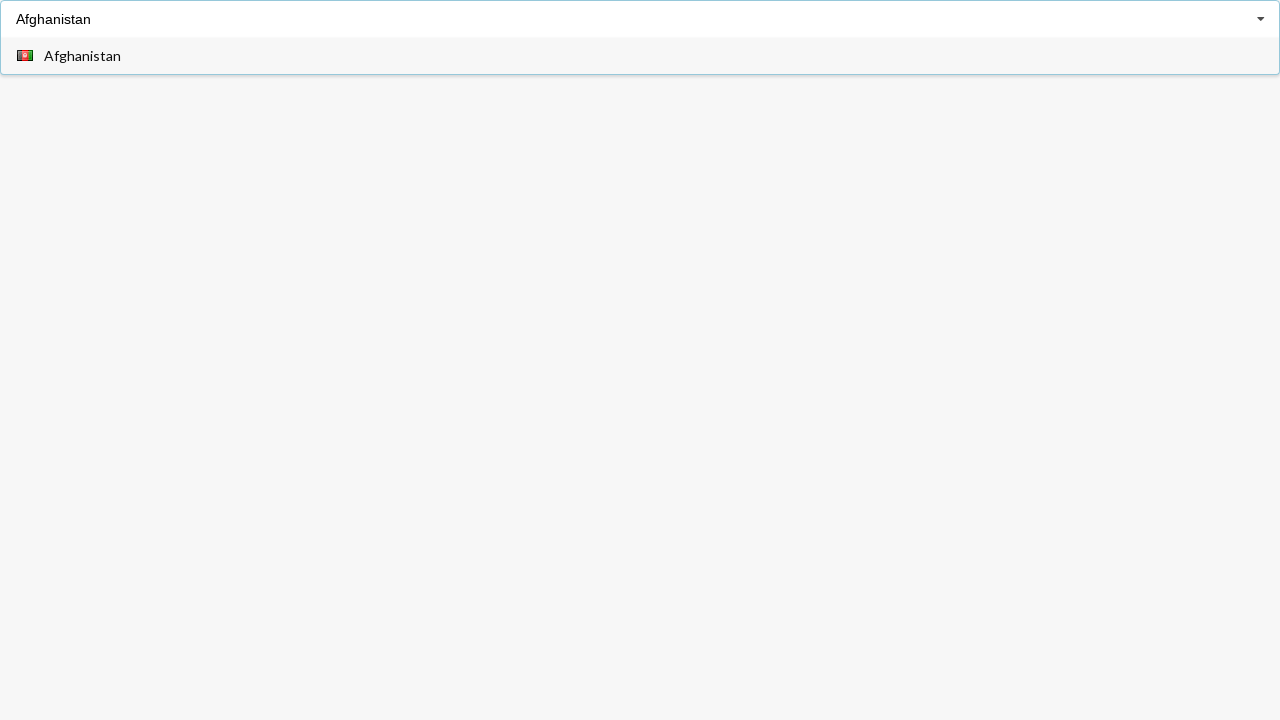

Waited for dropdown to process input
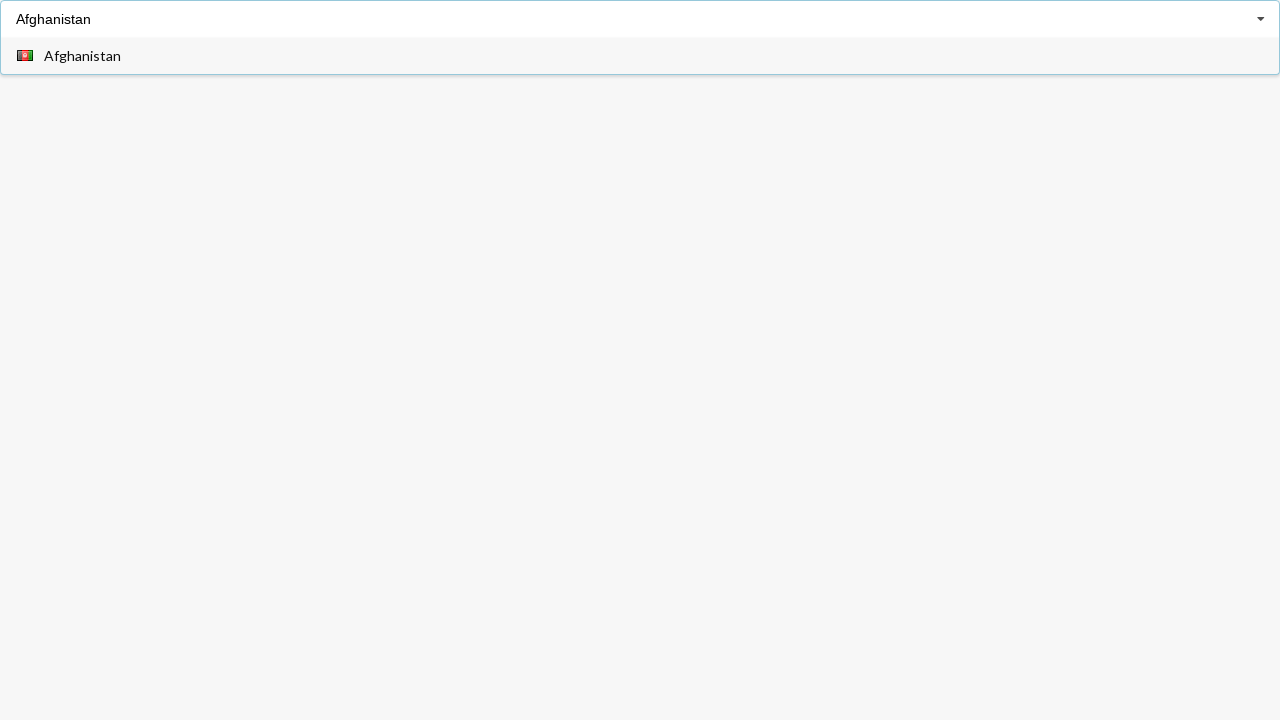

Pressed Tab key to select the highlighted option on input.search
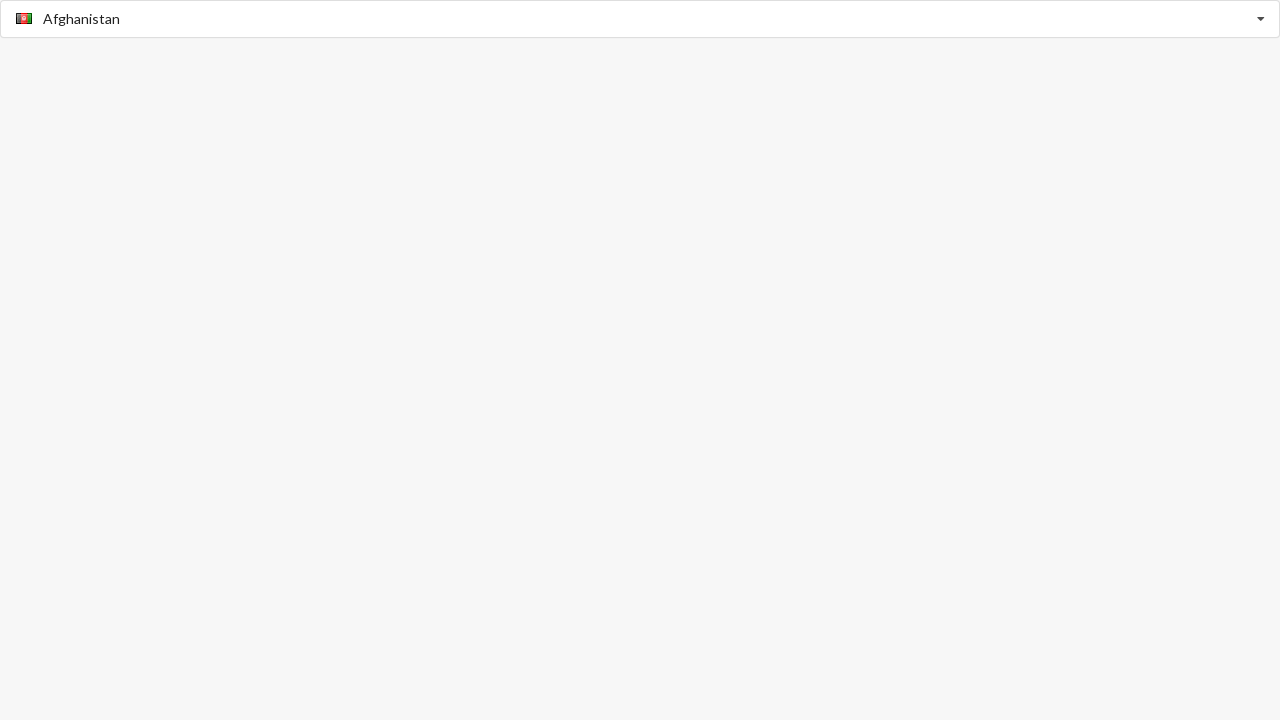

Waited for selection to be processed
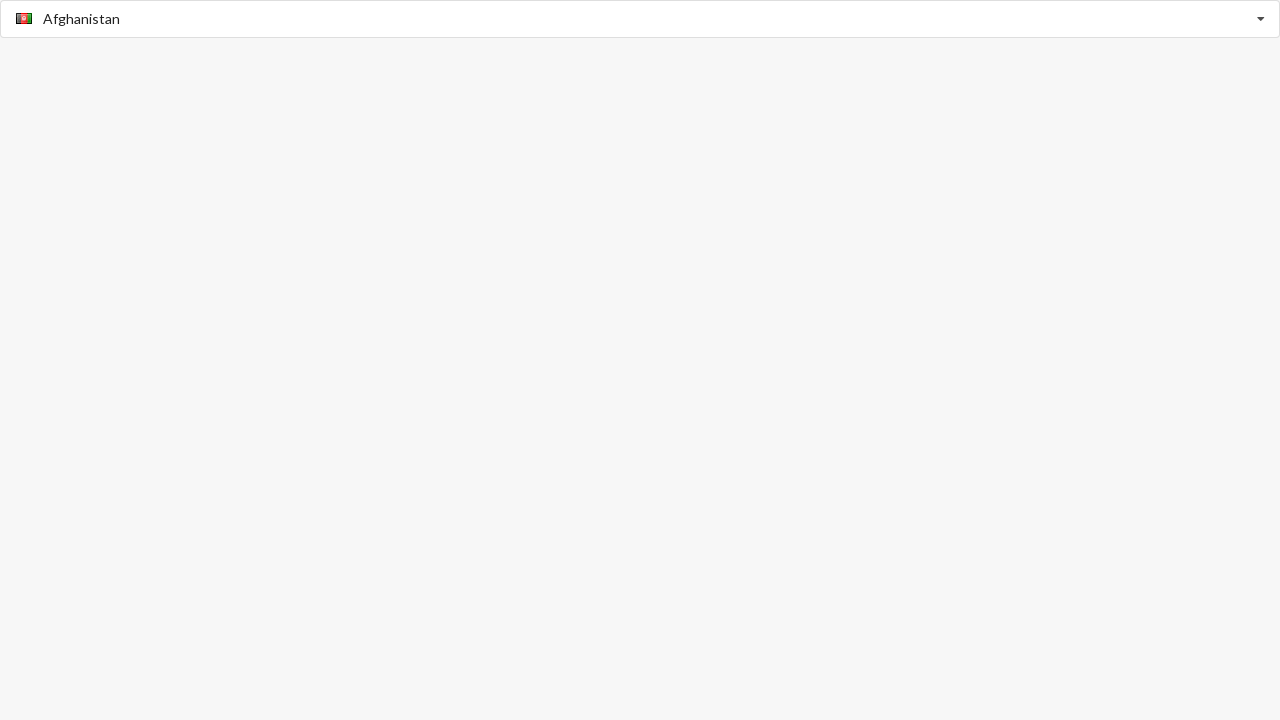

Verified that 'Afghanistan' was selected and displayed correctly
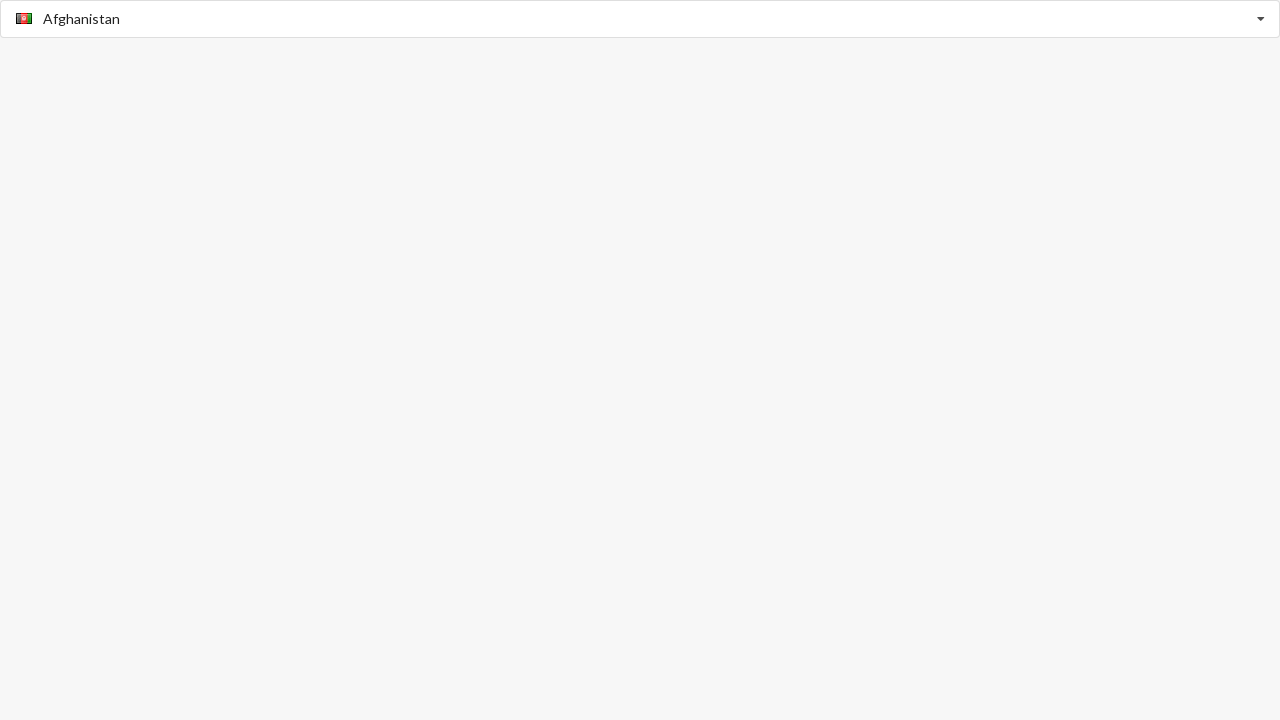

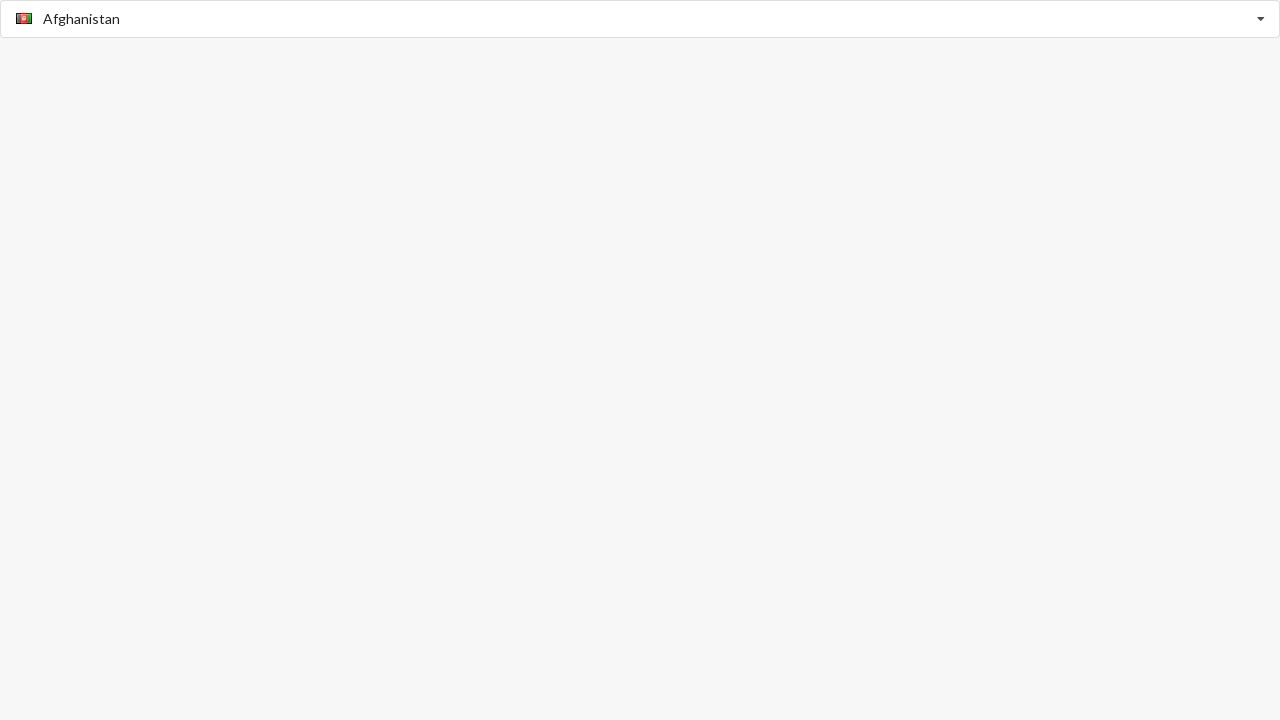